Tests dynamic loading behavior by clicking start button and checking if element displays after 3 seconds (expects it to not be displayed yet)

Starting URL: https://automationfc.github.io/dynamic-loading/

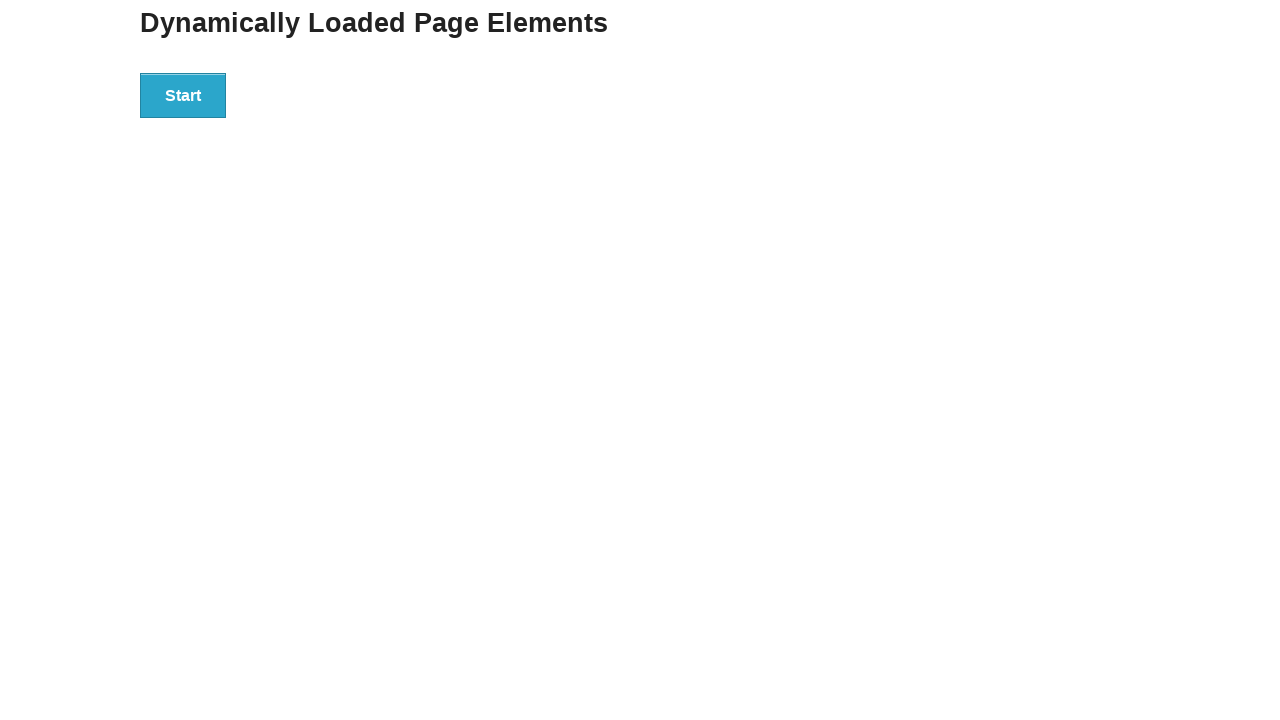

Clicked start button to trigger dynamic loading at (183, 95) on div#start>button
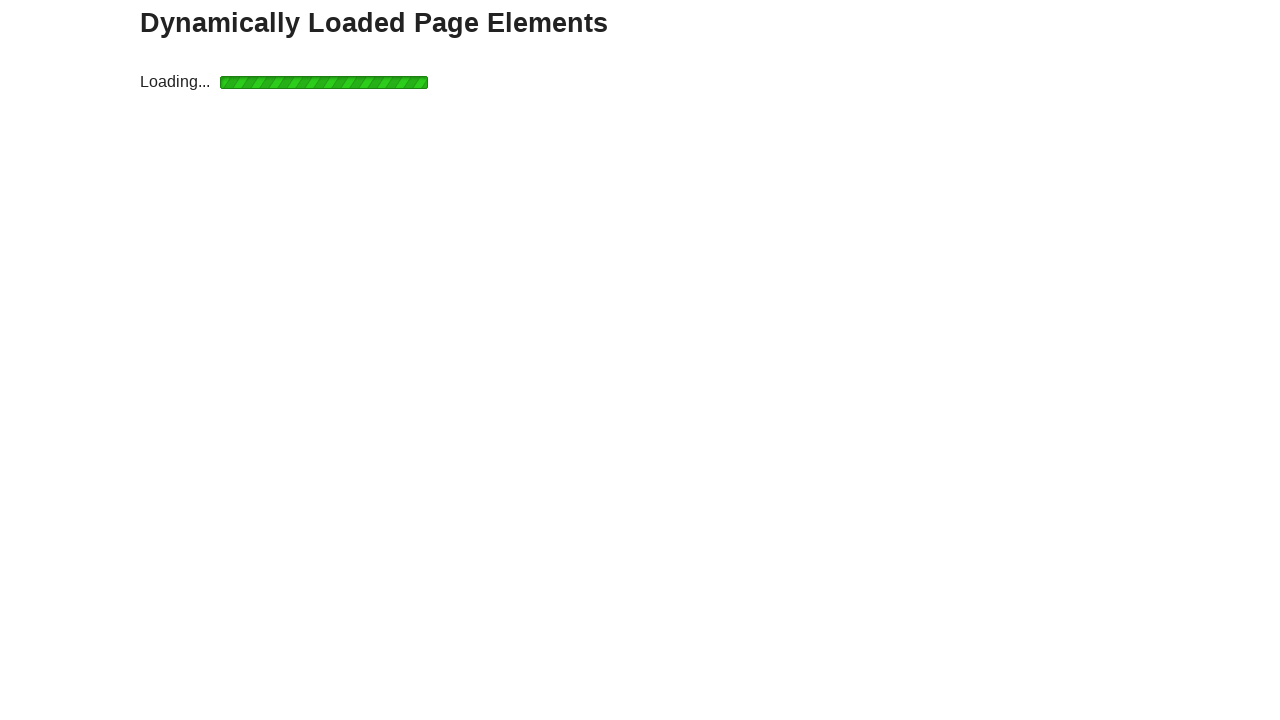

Waited 3 seconds (less than required 5 seconds for element to appear)
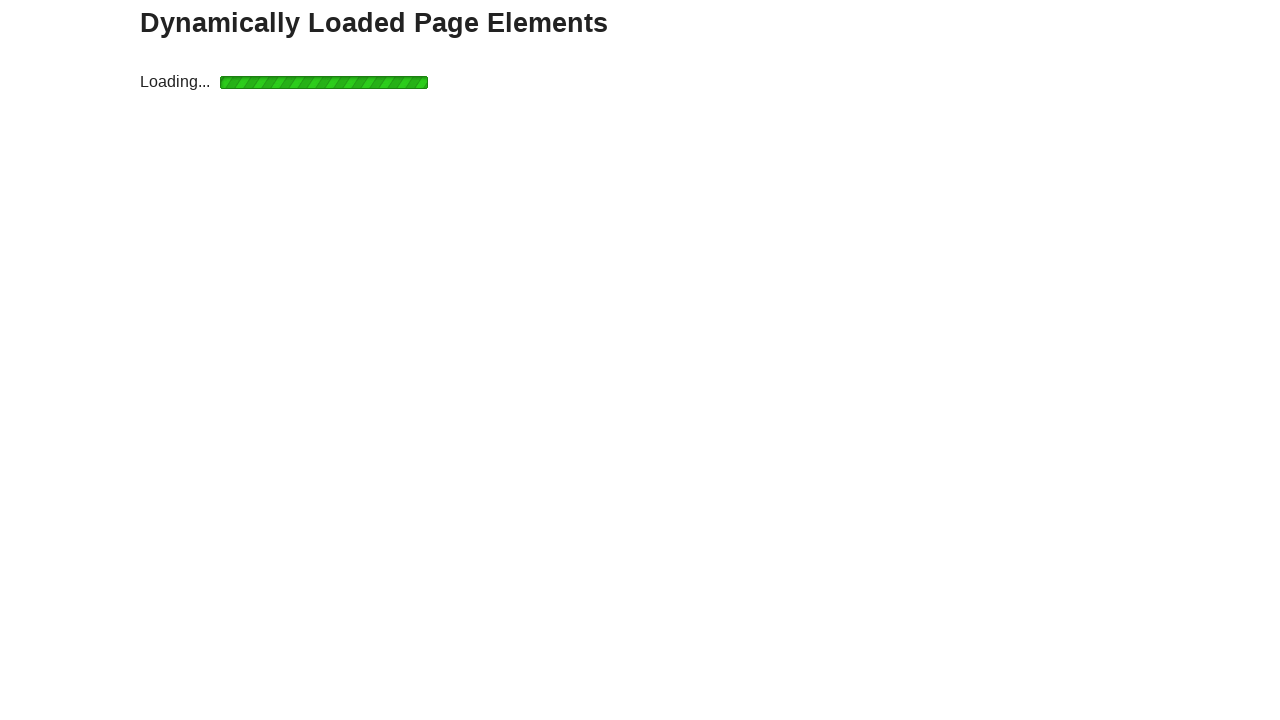

Checked if finish element is visible - should be false after 3 seconds
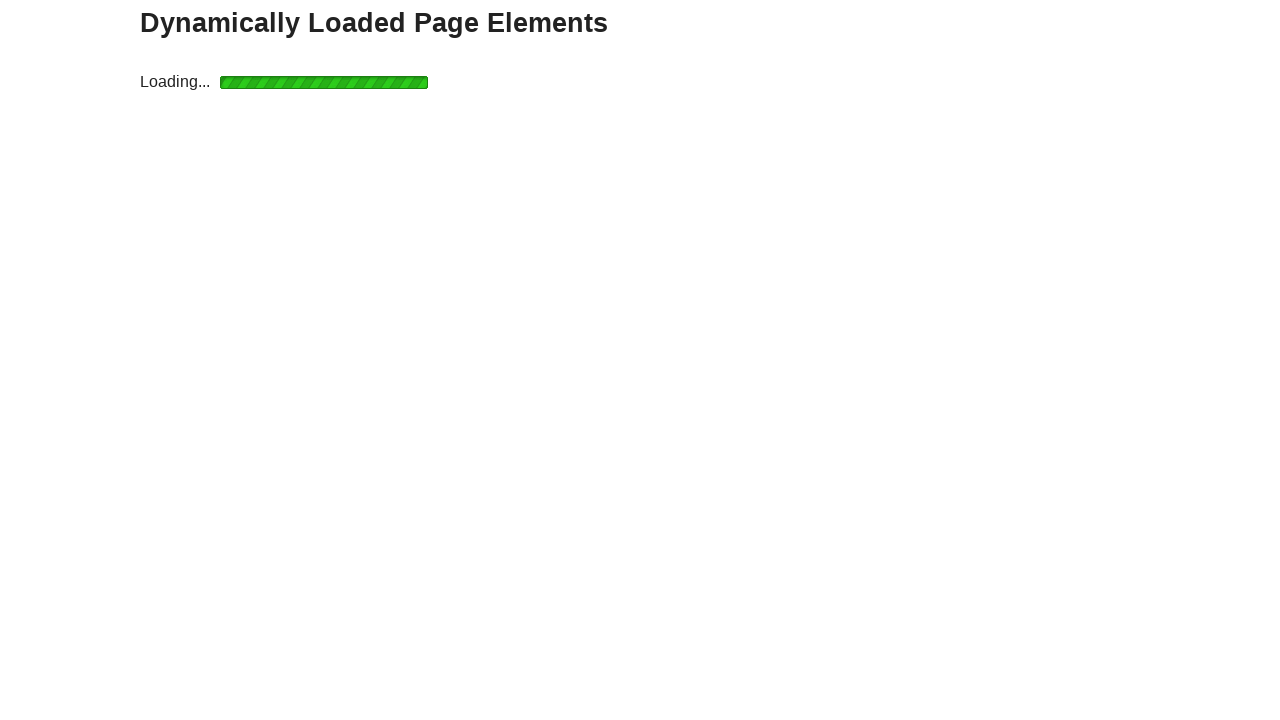

Assertion passed - element is not displayed after 3 seconds
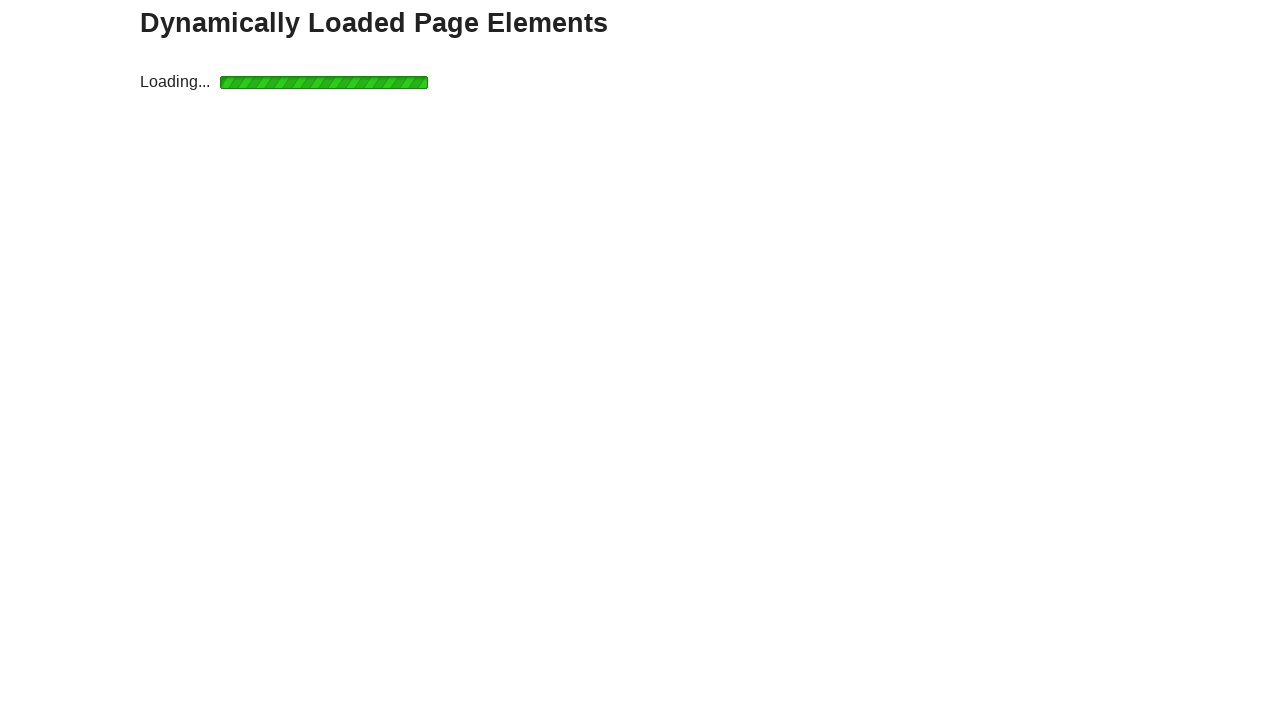

Retrieved text content from finish element
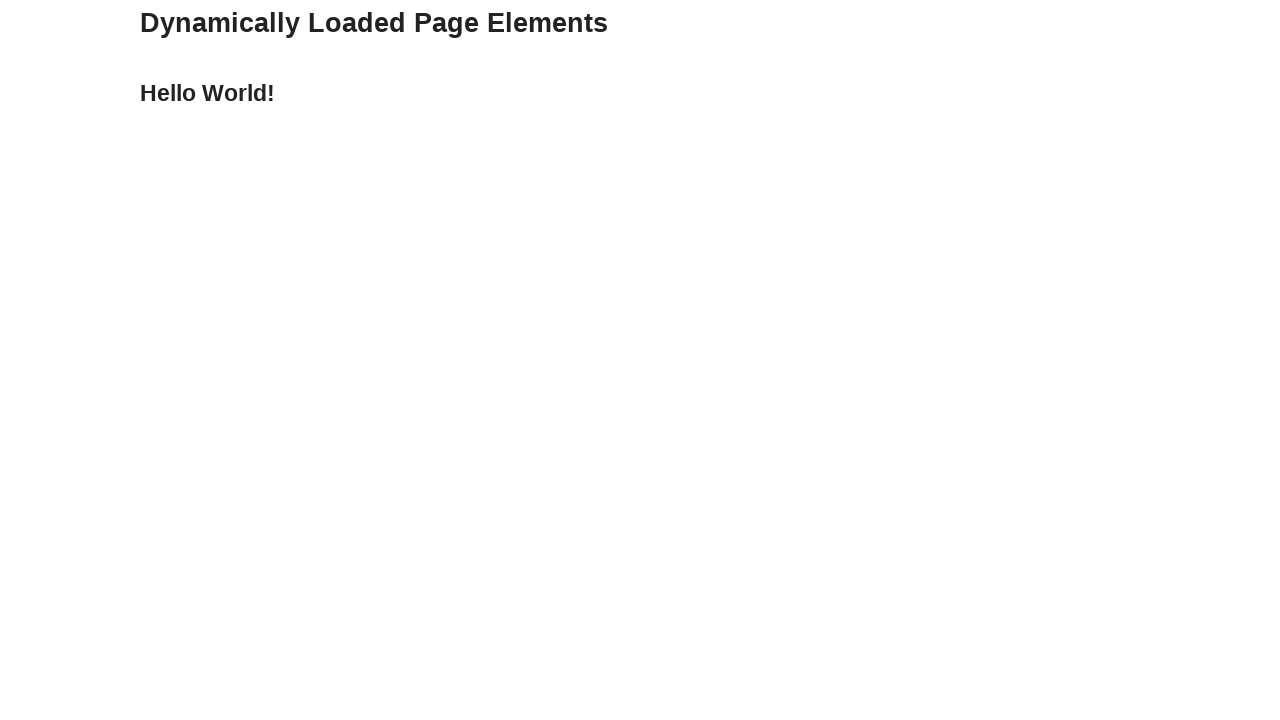

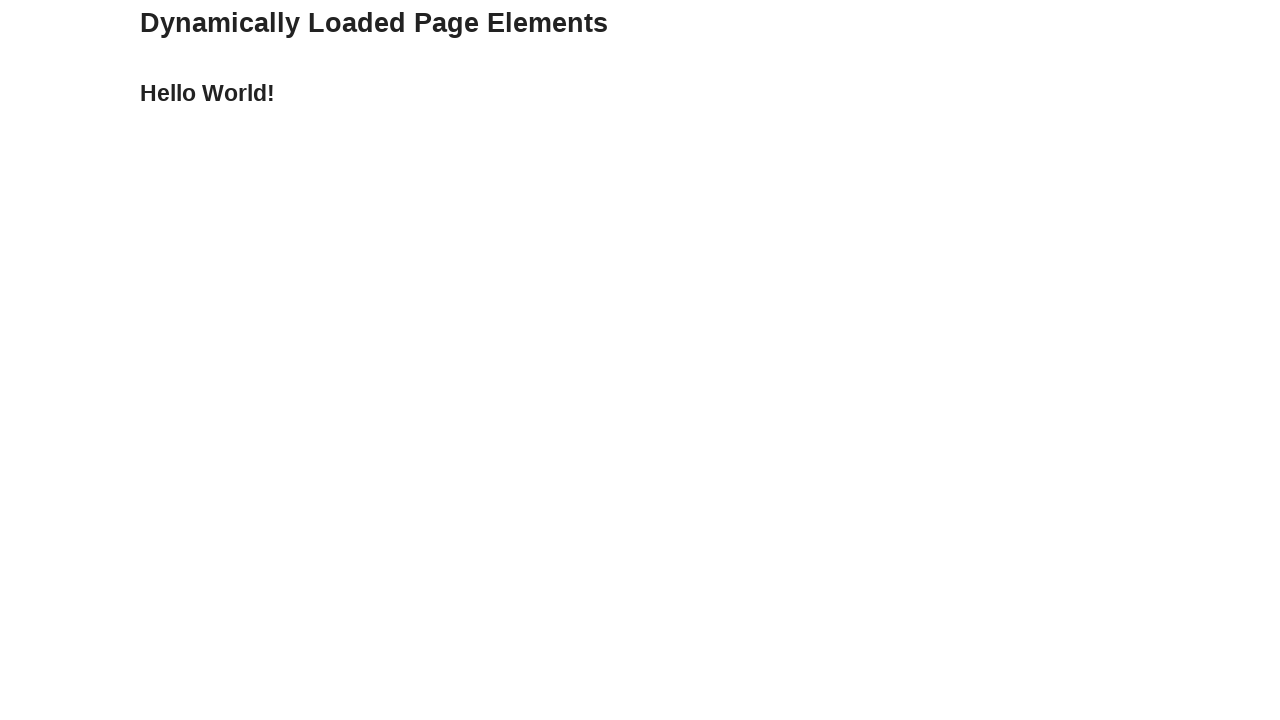